Tests dynamic loading functionality by clicking through to a dynamic loading example, triggering the load, and verifying the result appears

Starting URL: http://the-internet.herokuapp.com

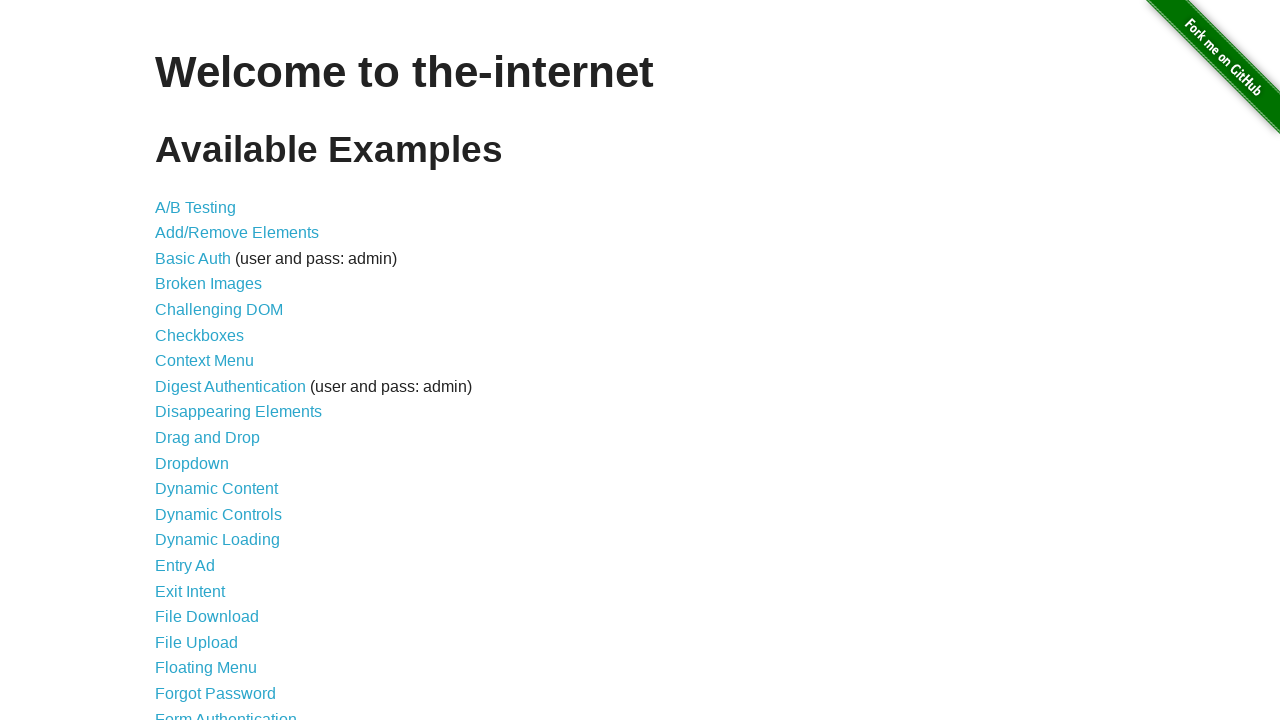

Clicked on Dynamic Loading link at (218, 540) on text=Dynamic Loading
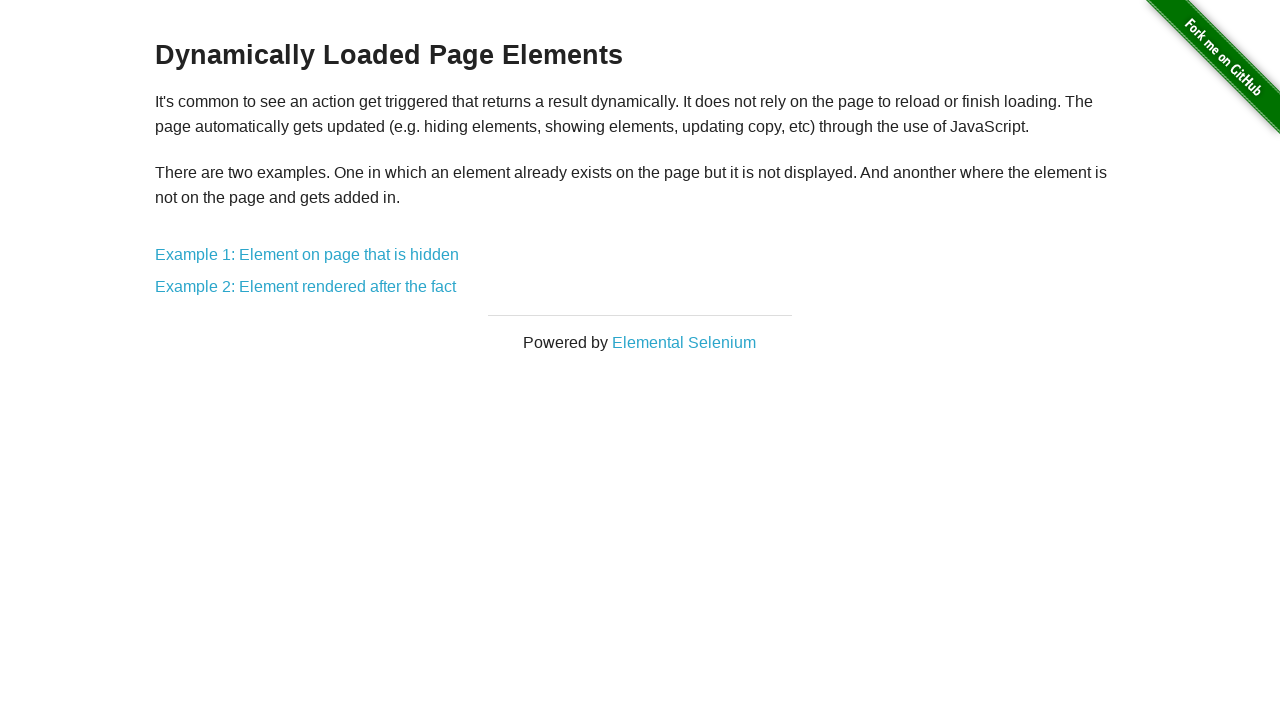

Clicked on the first dynamic loading example link at (307, 255) on div.example a:nth-of-type(1)
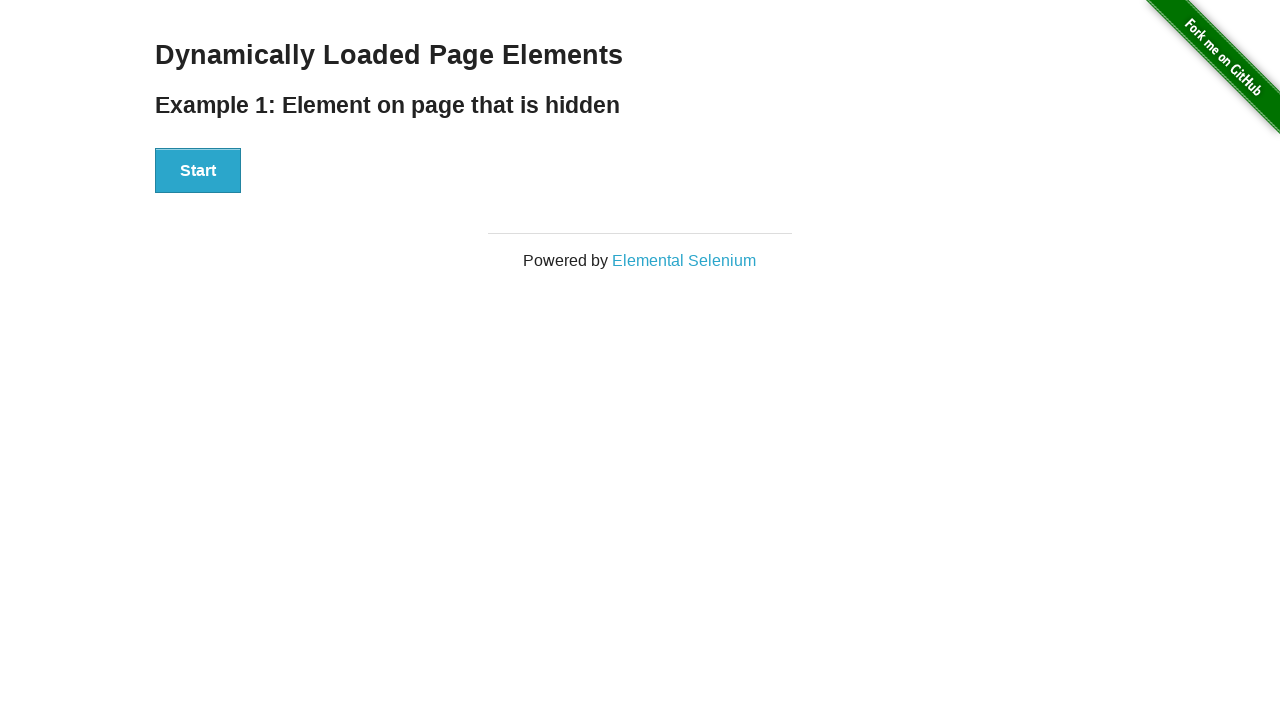

Clicked the Start button to trigger dynamic loading at (198, 171) on #start>button
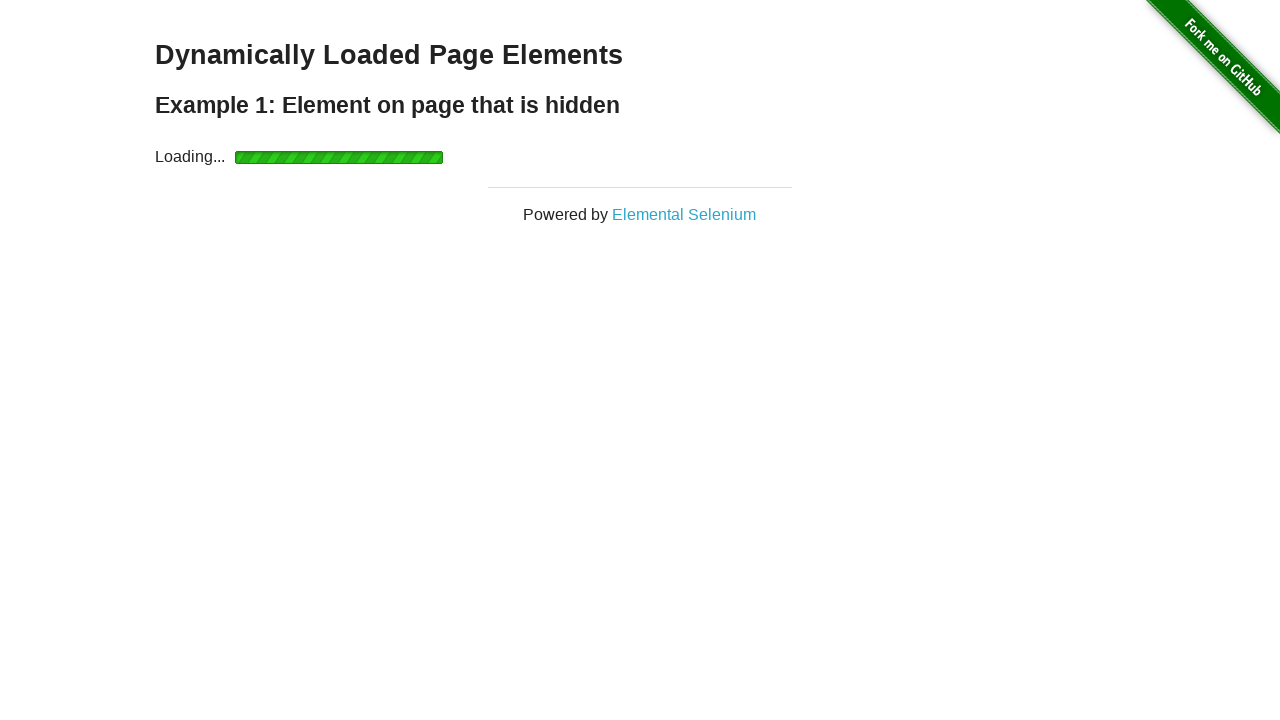

Loading indicator disappeared
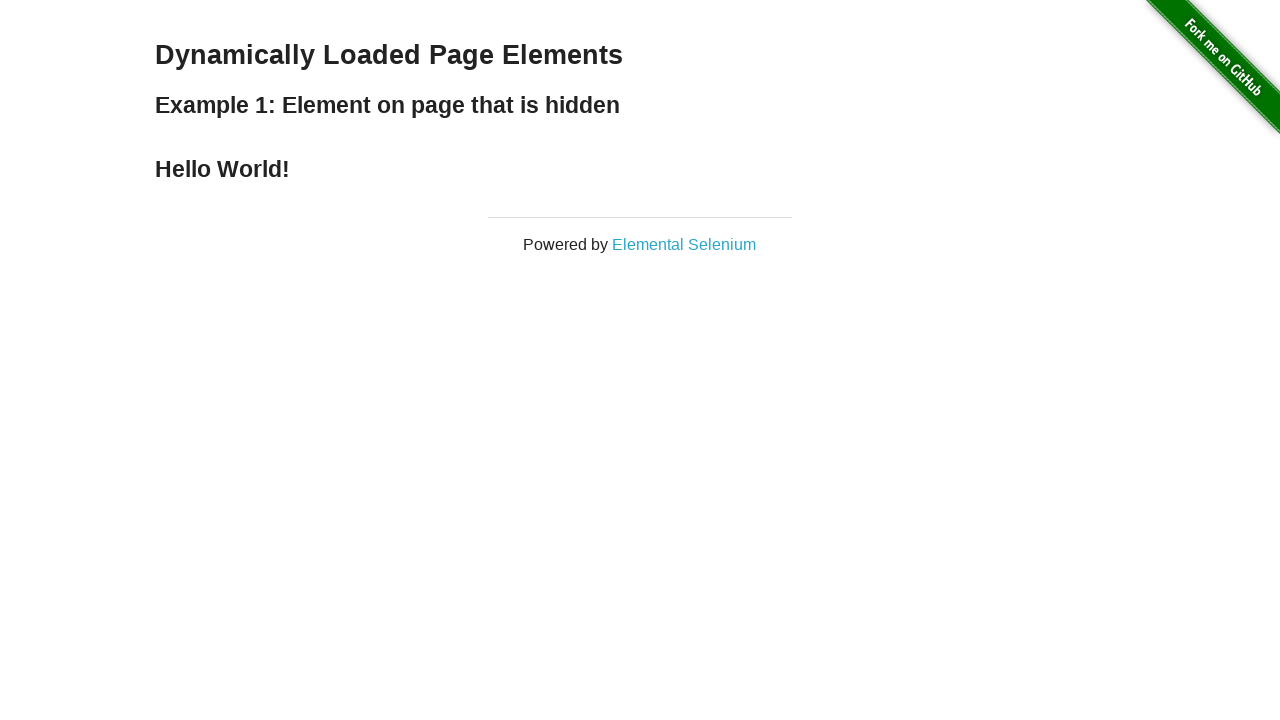

Verified Hello World text appeared in finish section
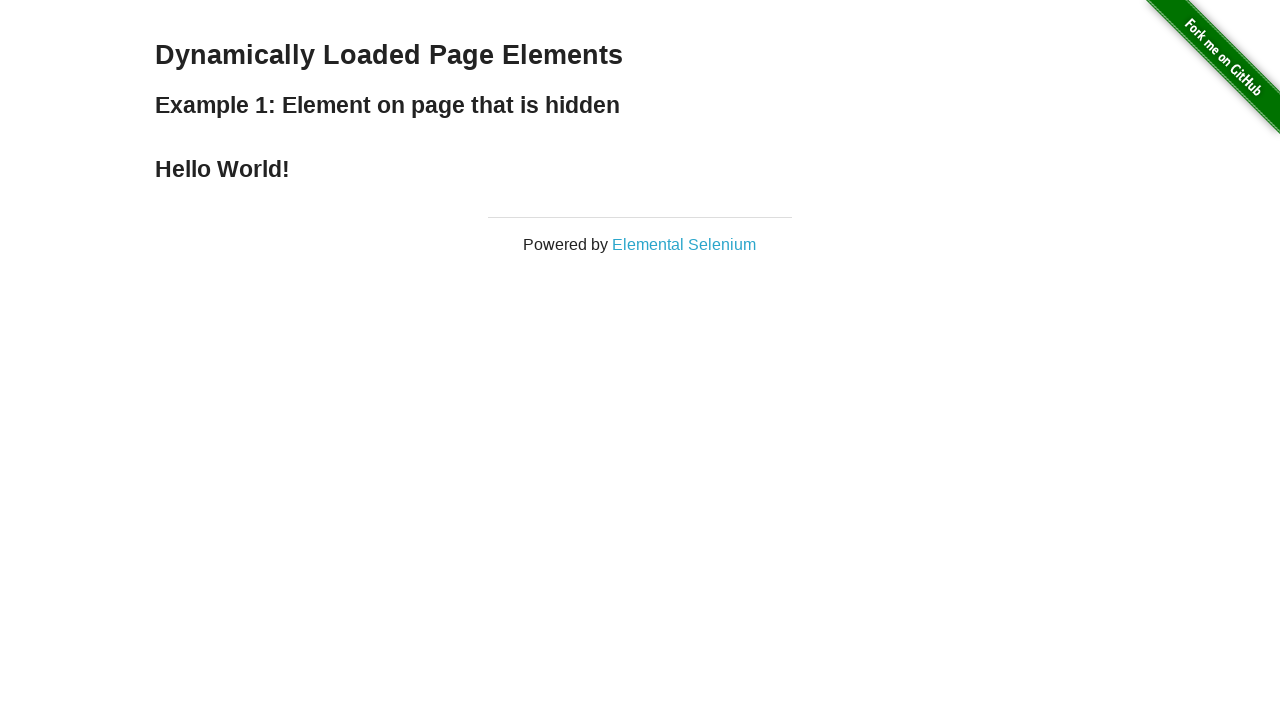

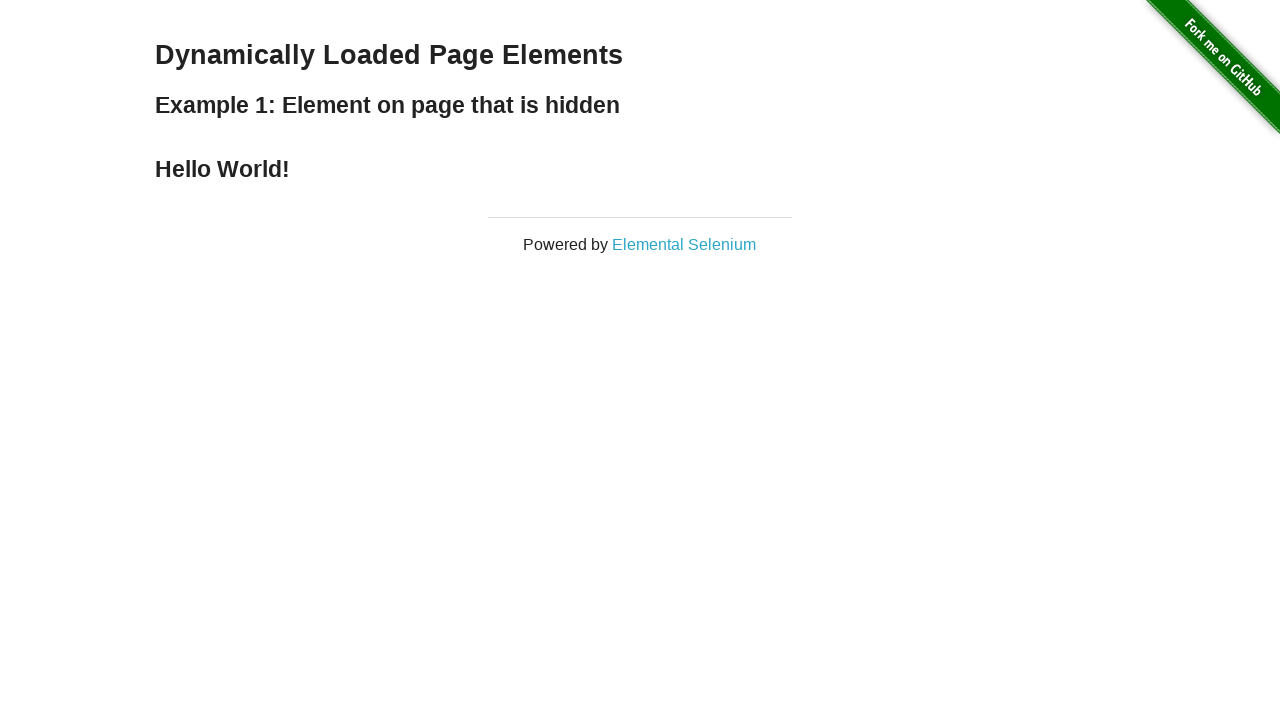